Tests that the Clear completed button is hidden when no completed items exist

Starting URL: https://demo.playwright.dev/todomvc

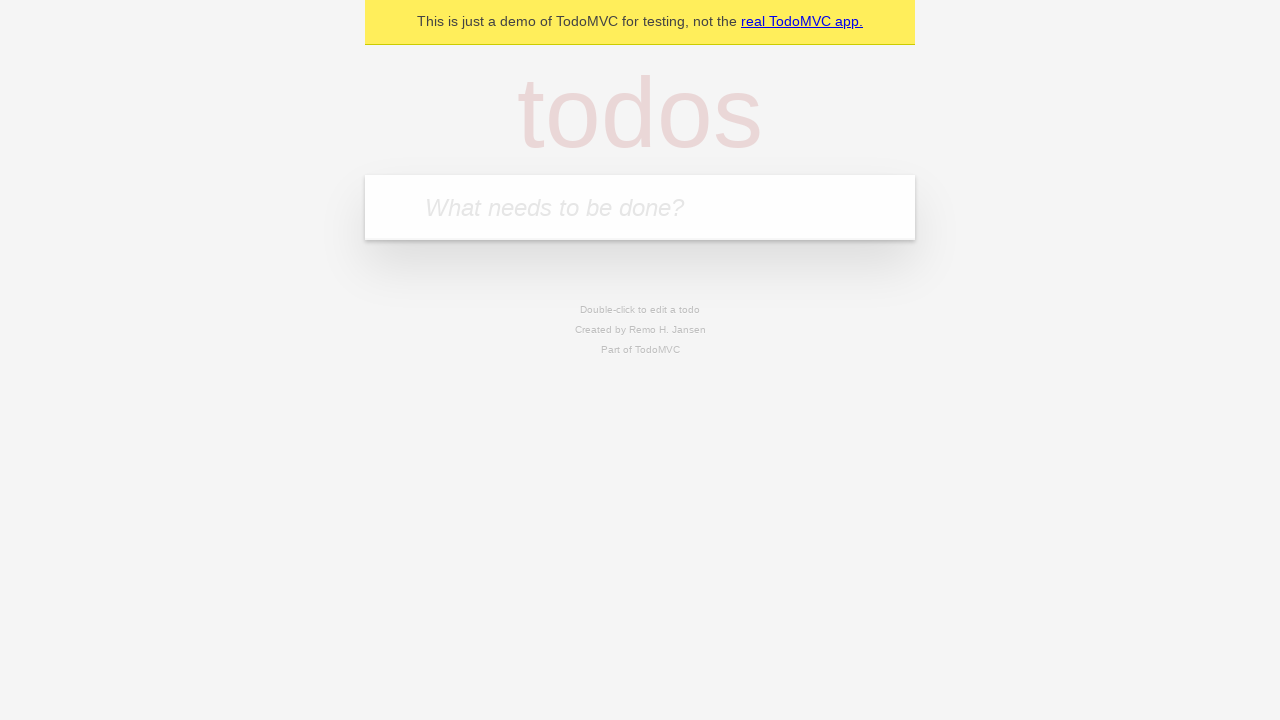

Filled todo input with 'buy some cheese' on internal:attr=[placeholder="What needs to be done?"i]
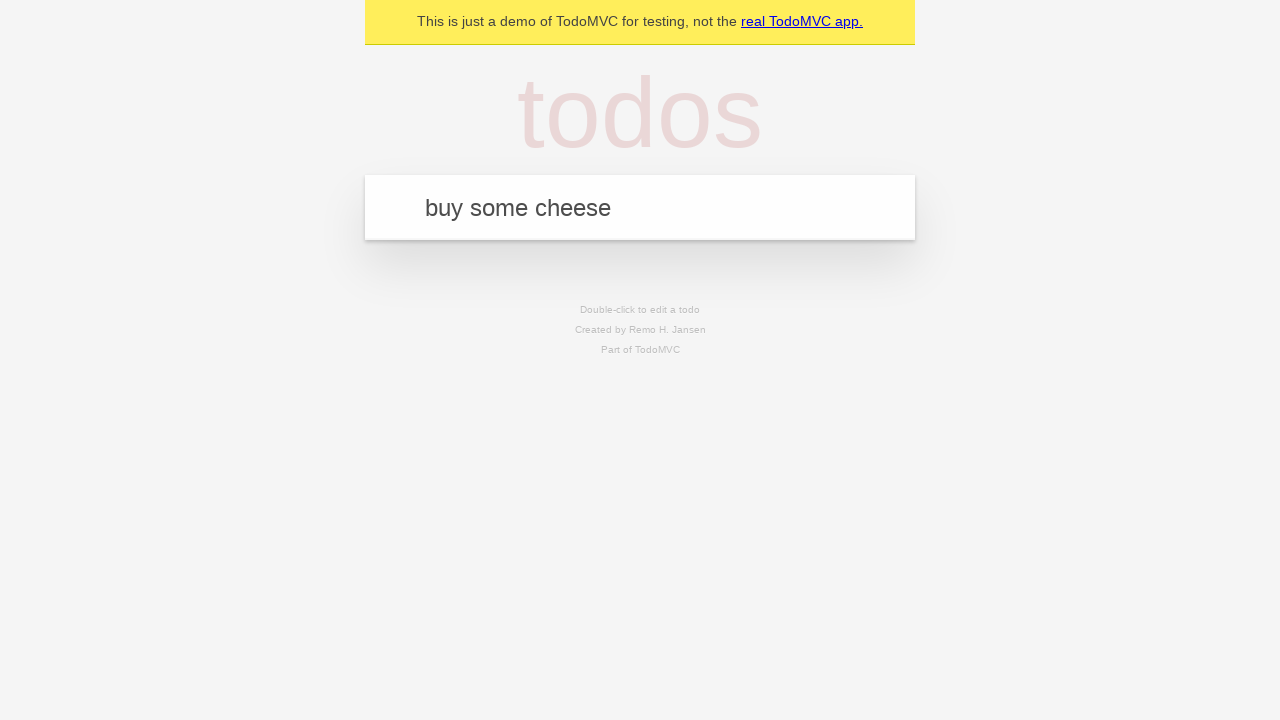

Pressed Enter to add first todo on internal:attr=[placeholder="What needs to be done?"i]
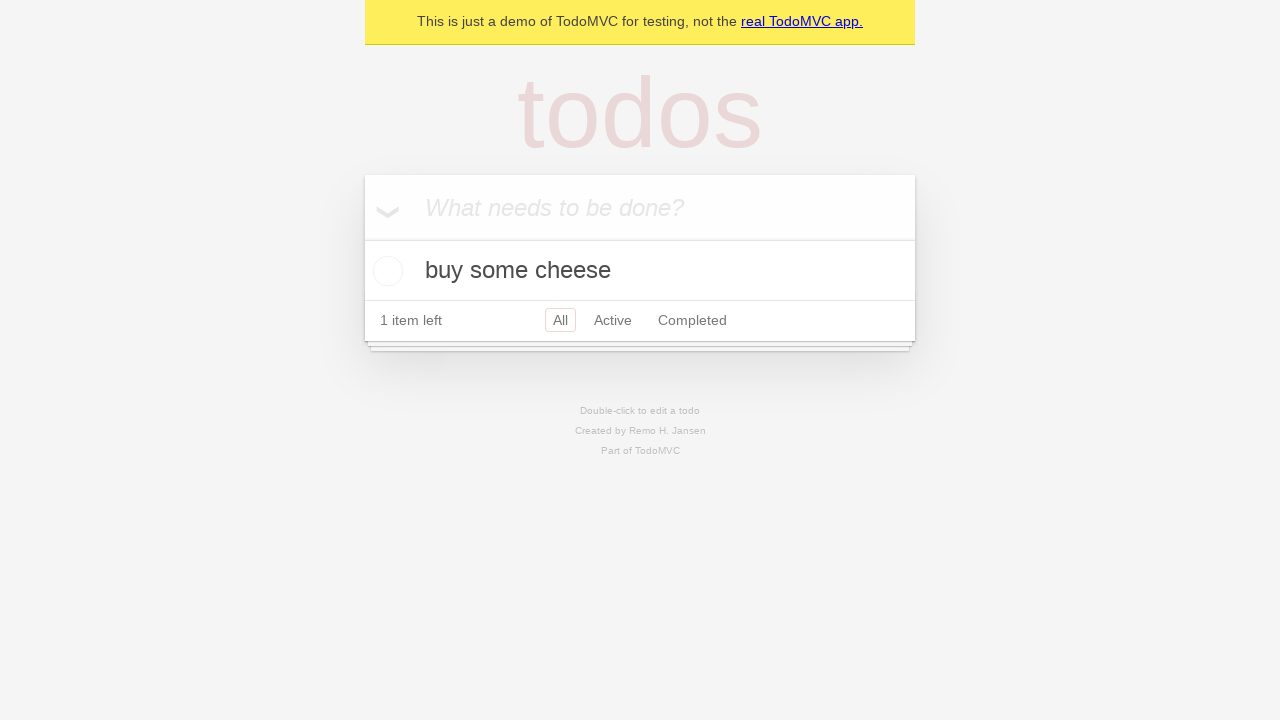

Filled todo input with 'feed the cat' on internal:attr=[placeholder="What needs to be done?"i]
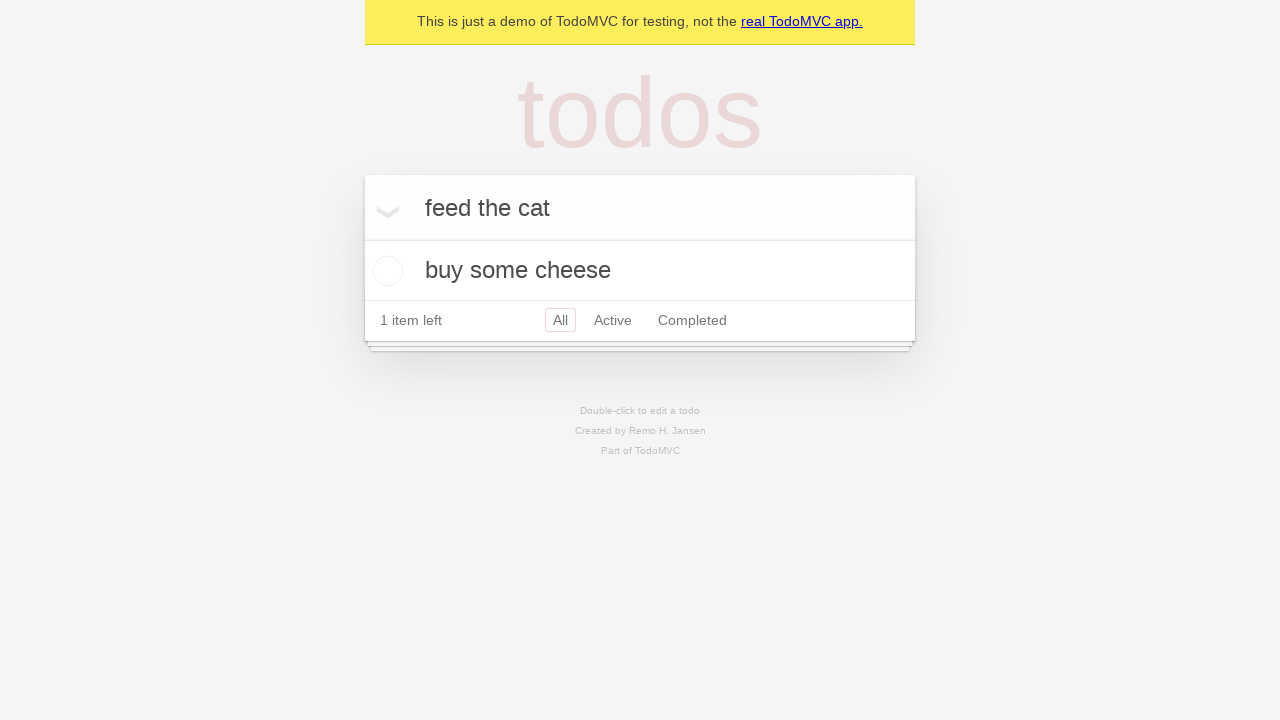

Pressed Enter to add second todo on internal:attr=[placeholder="What needs to be done?"i]
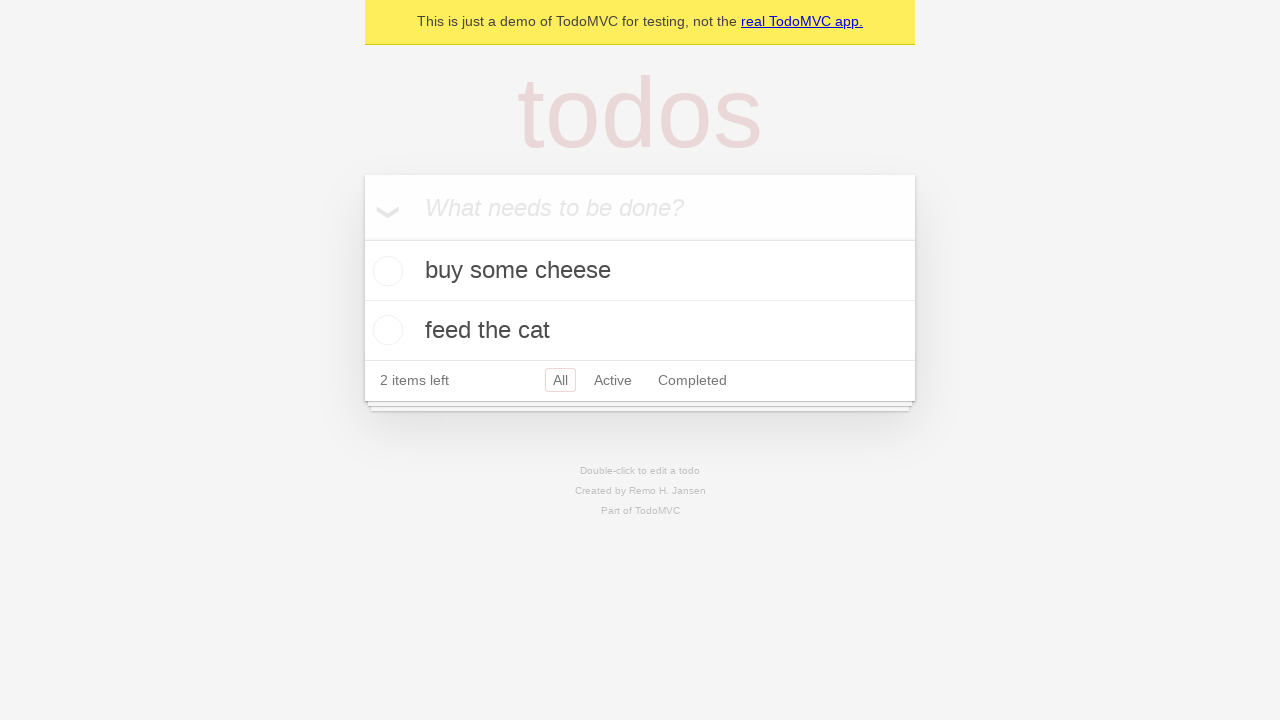

Filled todo input with 'book a doctors appointment' on internal:attr=[placeholder="What needs to be done?"i]
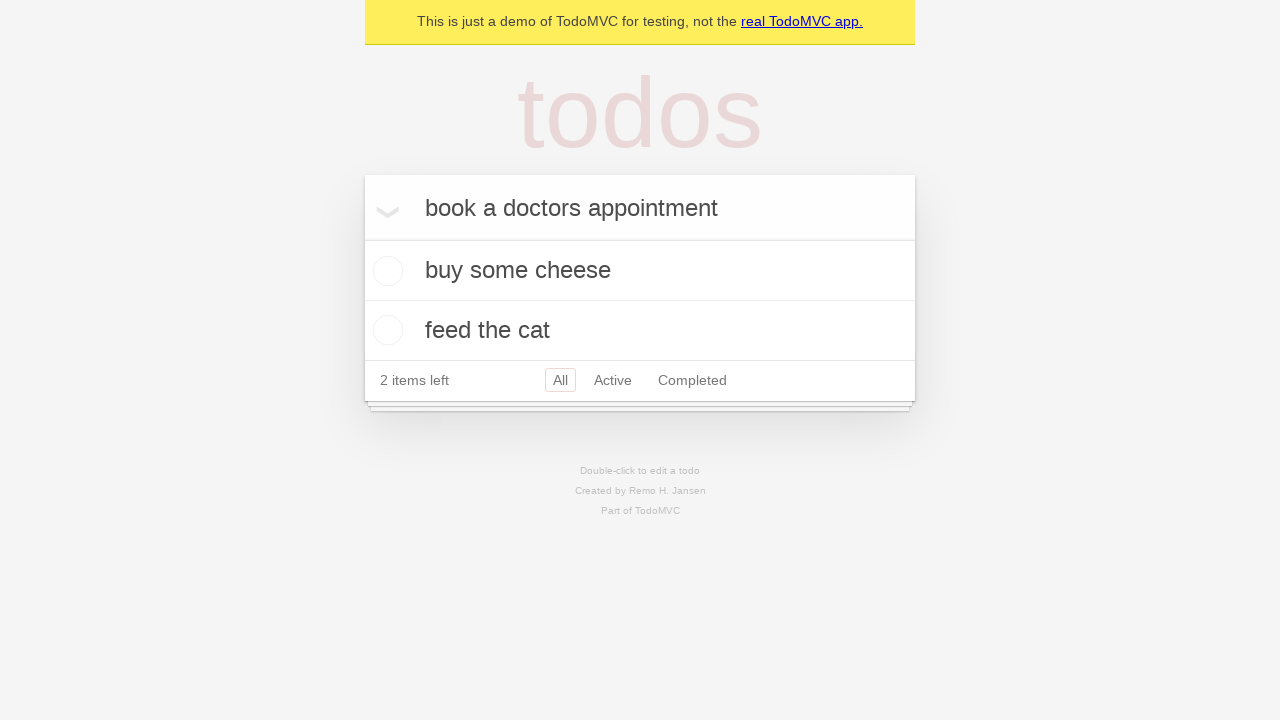

Pressed Enter to add third todo on internal:attr=[placeholder="What needs to be done?"i]
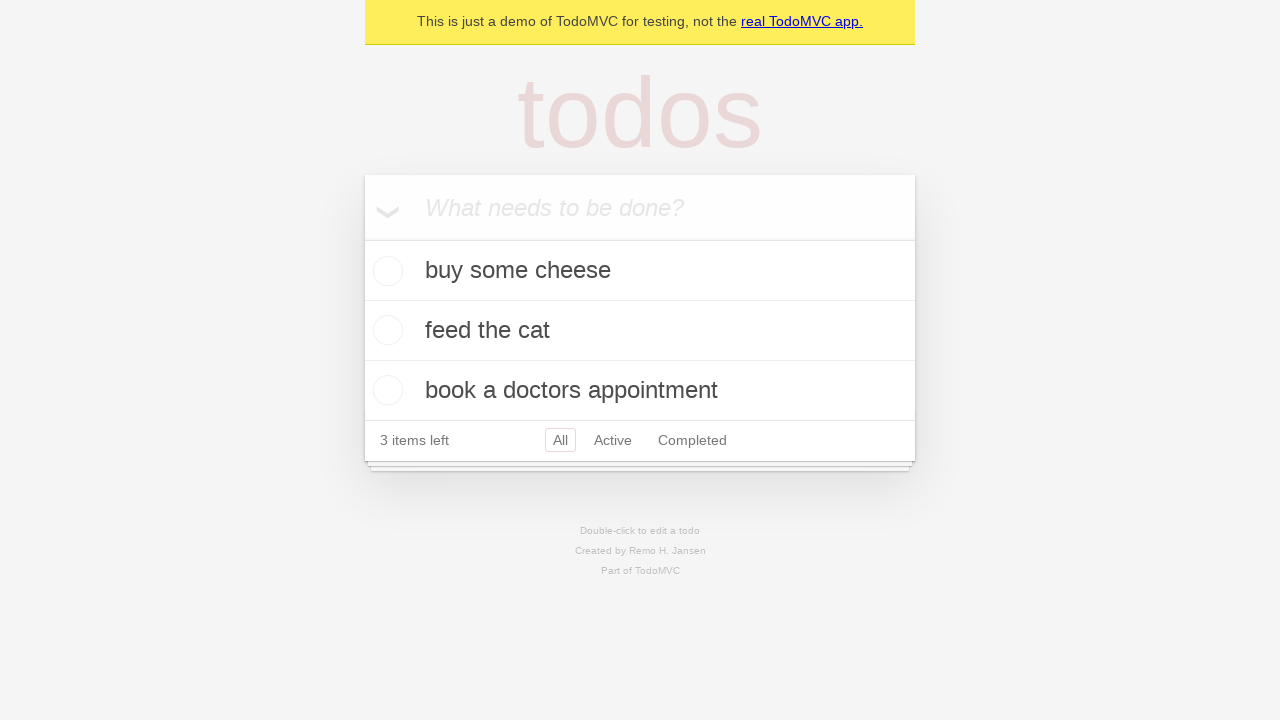

Checked first todo item at (385, 271) on .todo-list li .toggle >> nth=0
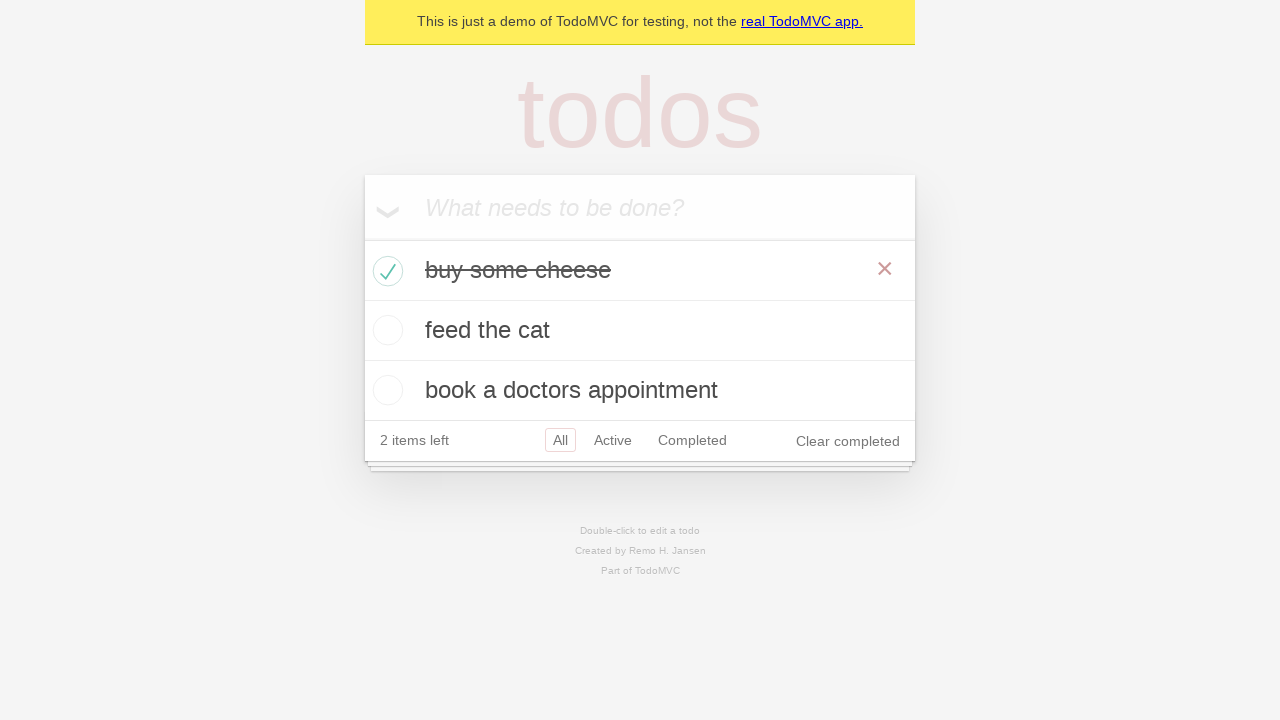

Clicked 'Clear completed' button at (848, 441) on internal:role=button[name="Clear completed"i]
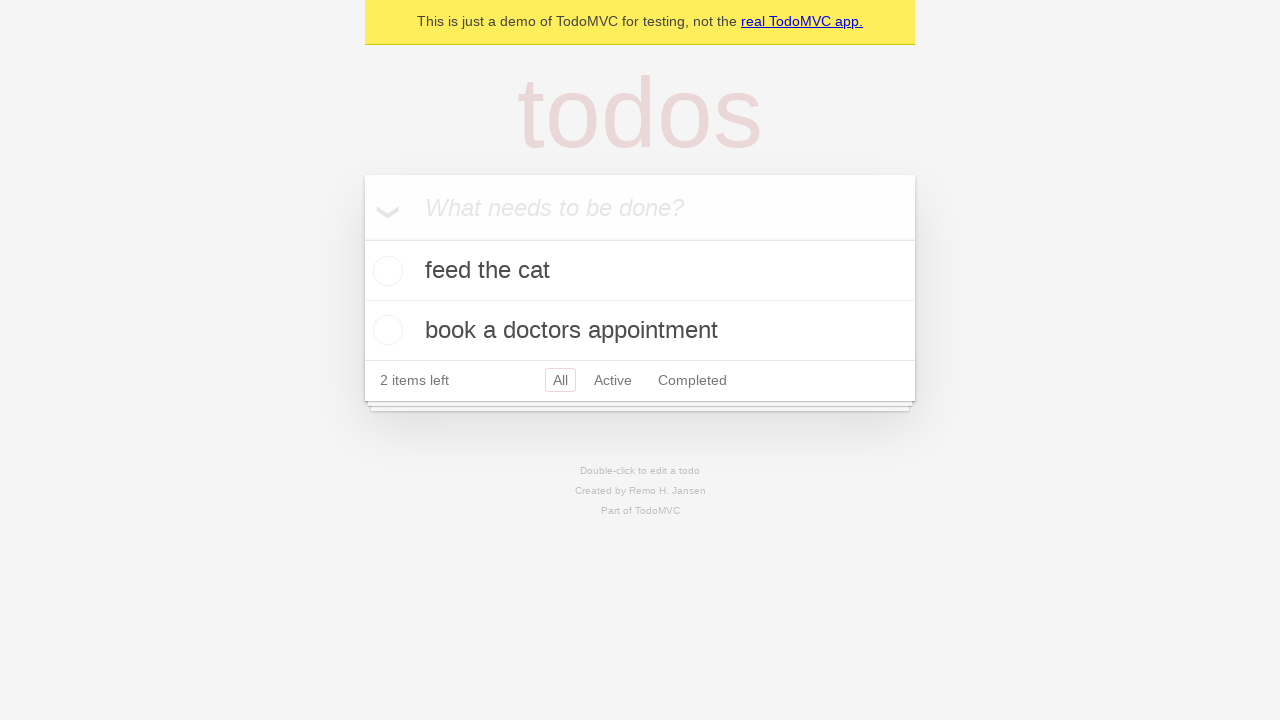

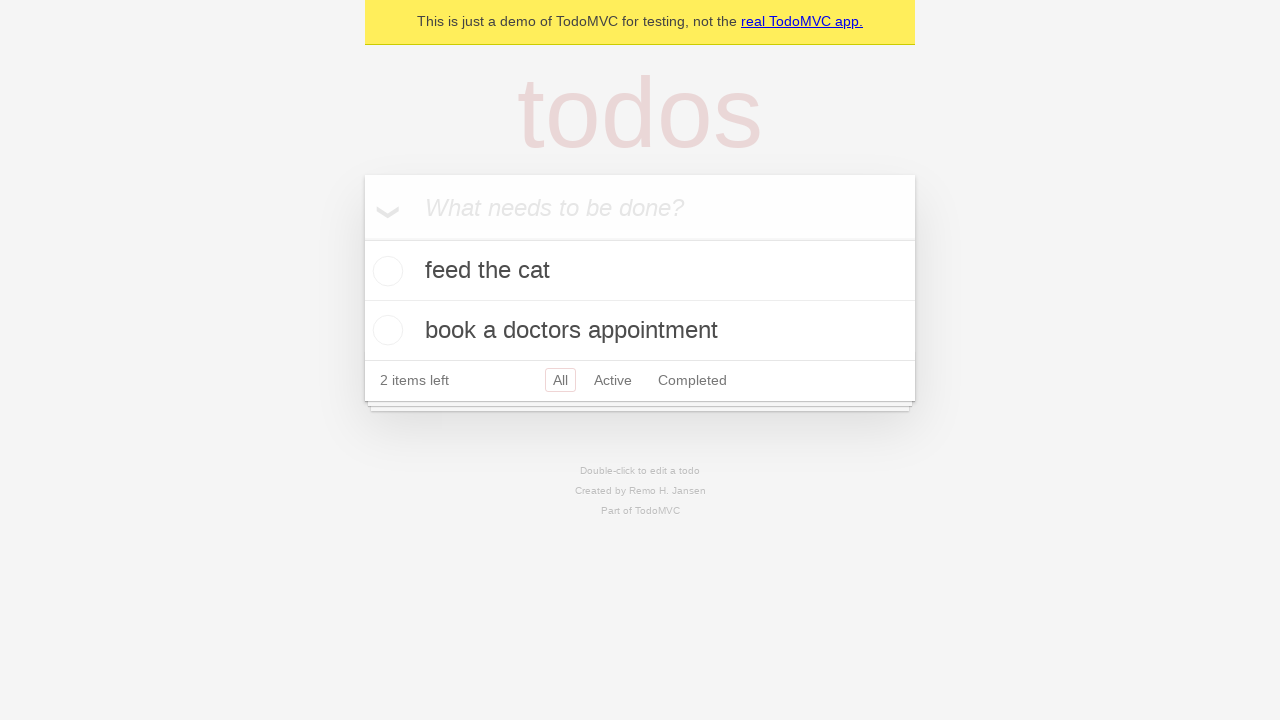